Tests that the contact form displays a validation message when the name field is left empty and the submit button is clicked

Starting URL: https://ancabota09.wixsite.com/intern

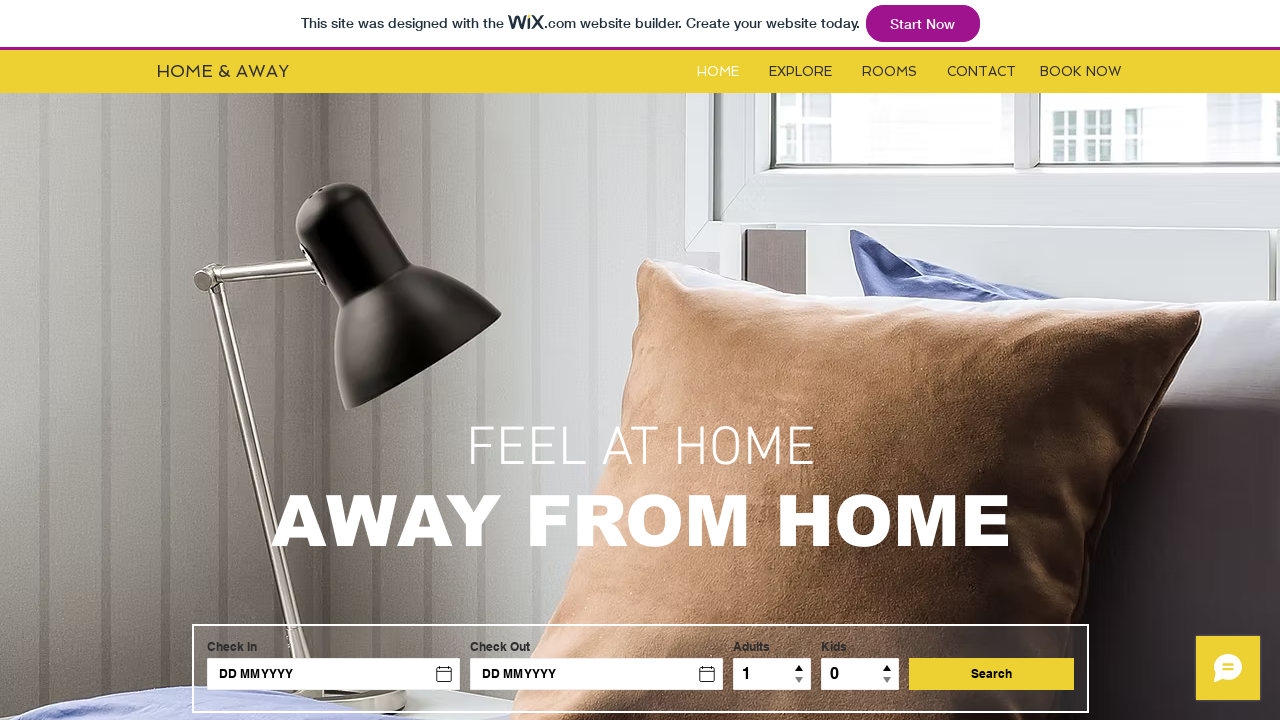

Clicked the Contact button to open contact form at (982, 72) on #i6kl732v3label
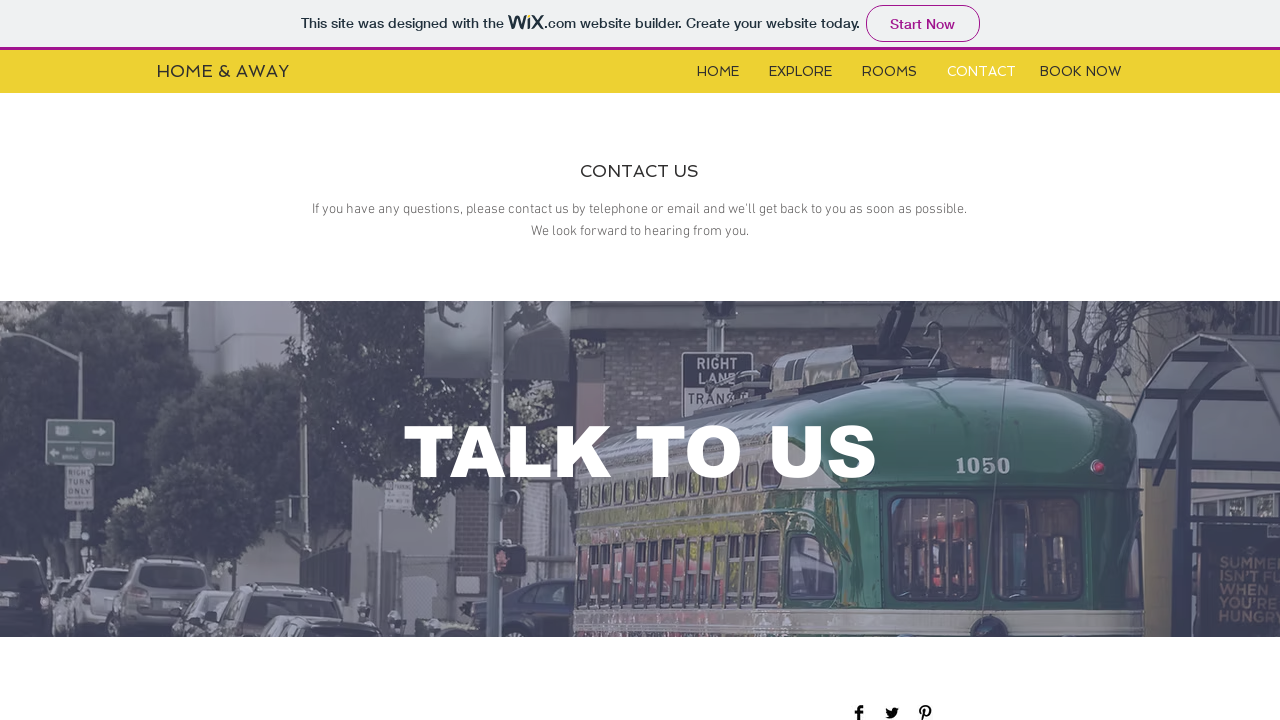

Contact form became visible
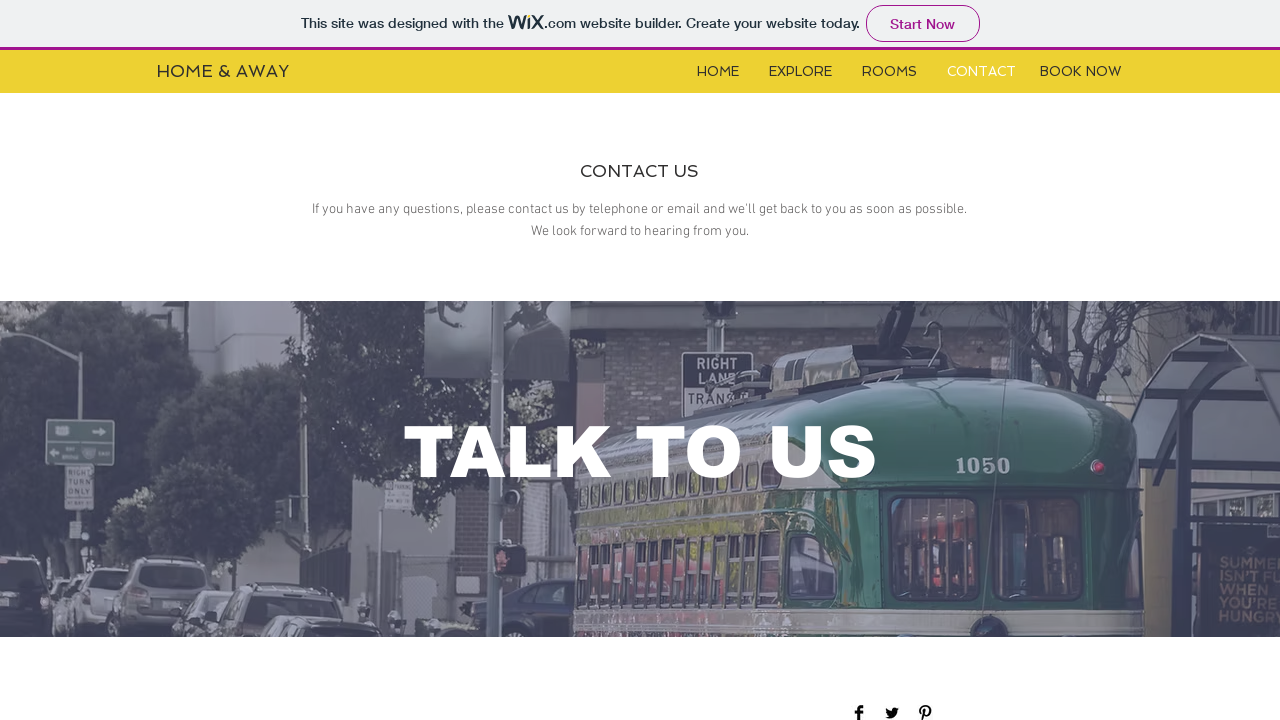

Clicked submit button without filling name field at (1050, 361) on xpath=//*[@id='comp-jxbsa1fi']/button
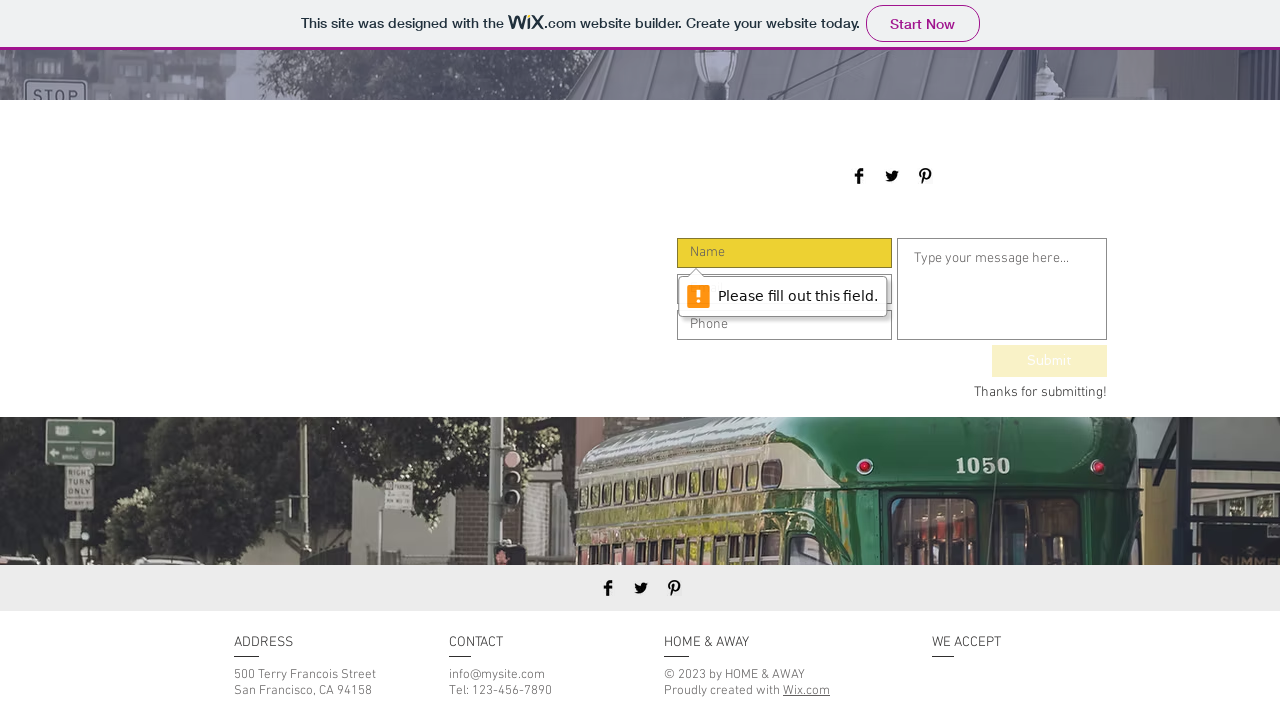

Verified name field validation message is displayed
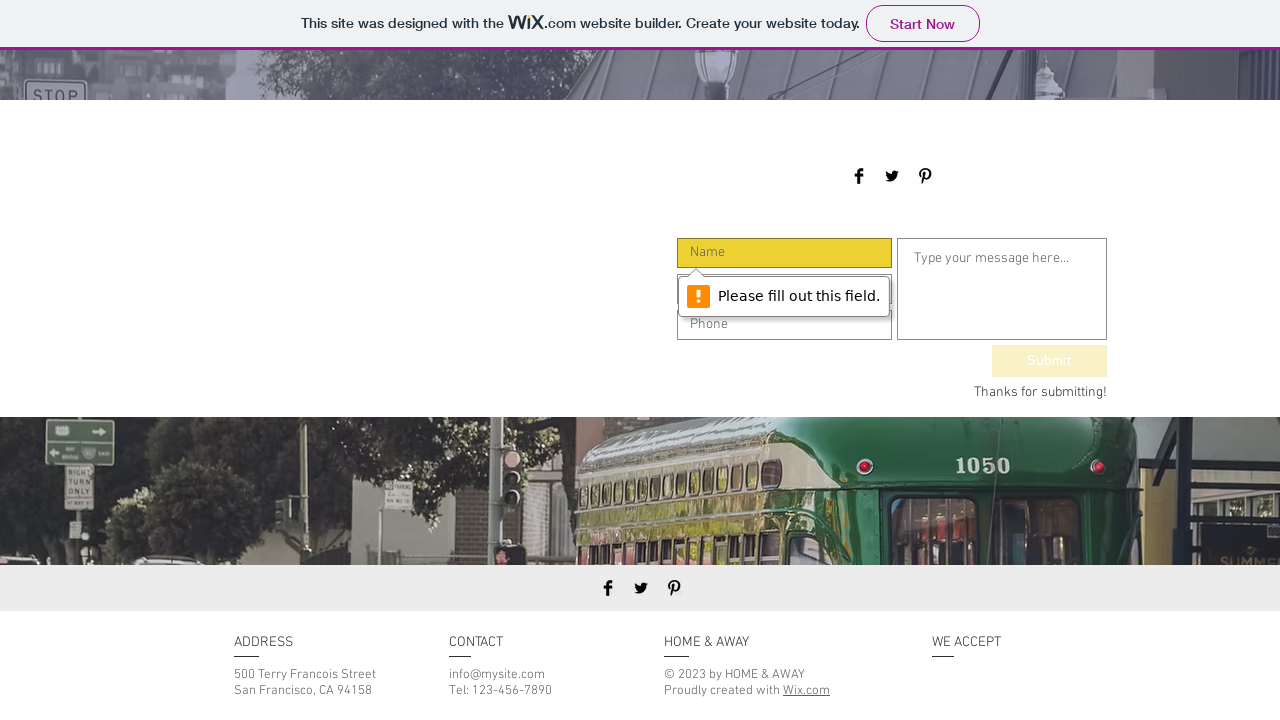

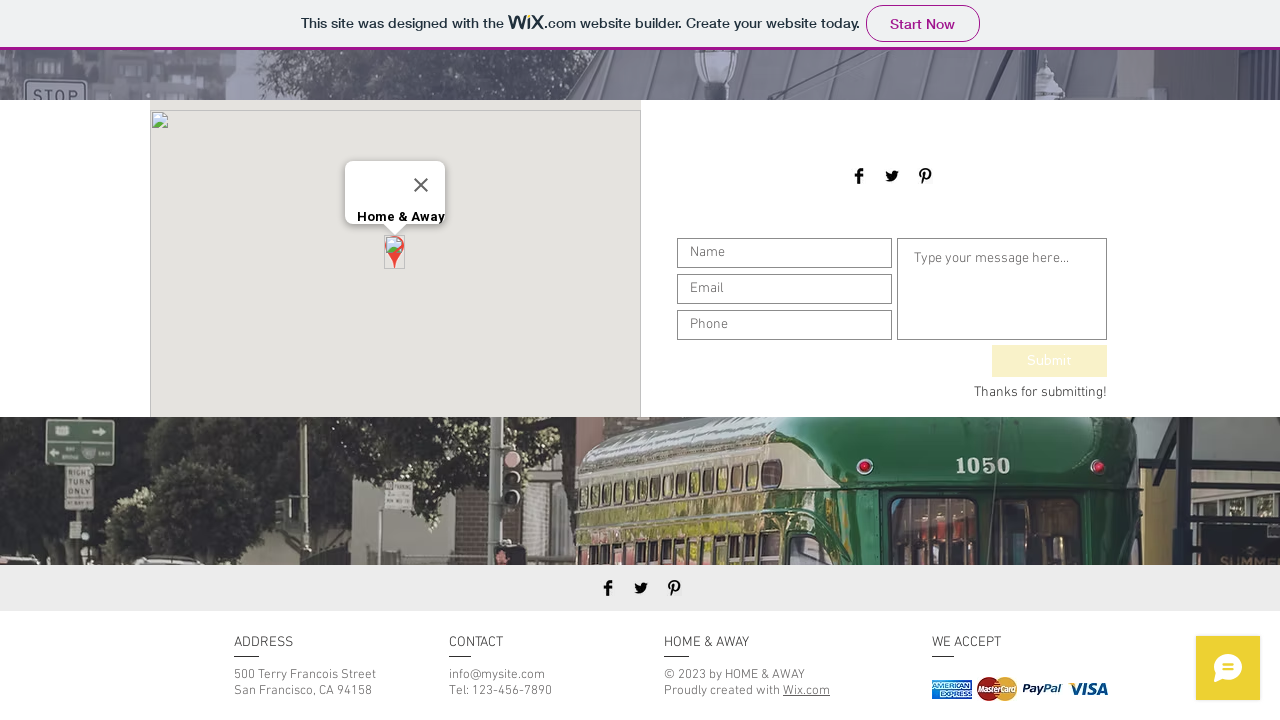